Tests browser window handling by clicking a link that opens a new window, switching to the new window, closing it, and switching back to the original window.

Starting URL: https://the-internet.herokuapp.com/iframe

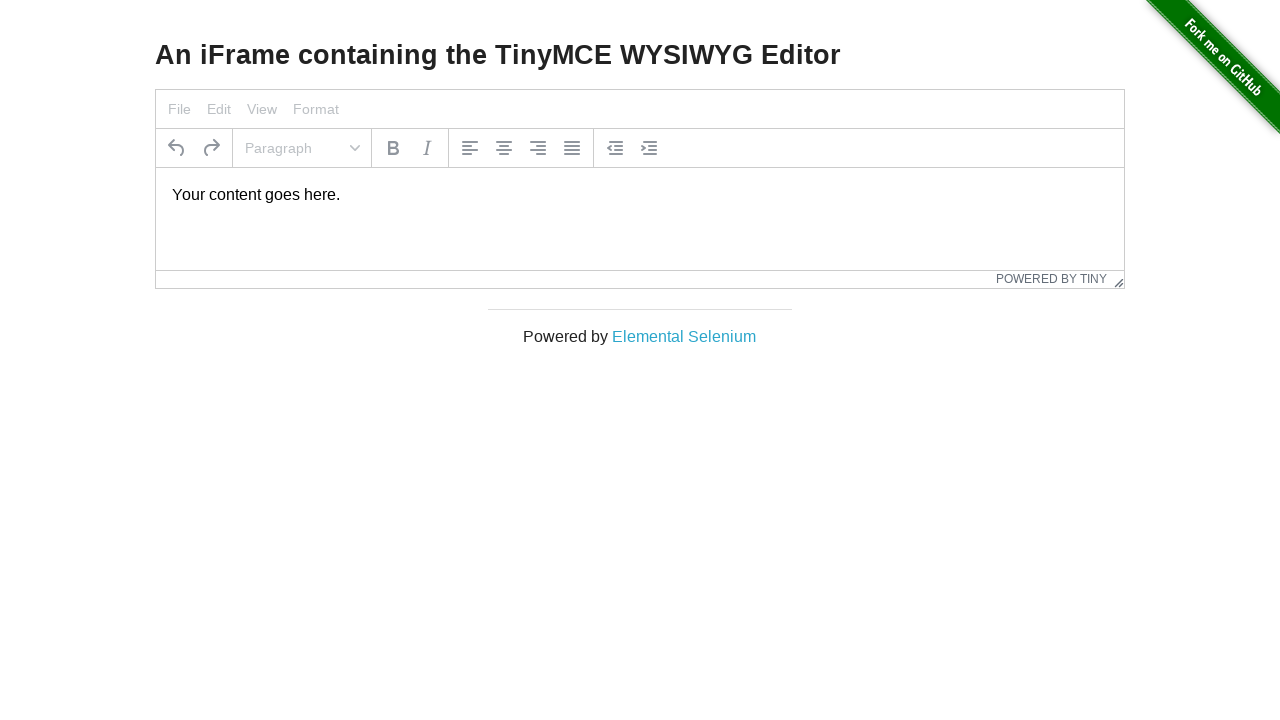

Elemental Selenium link became visible
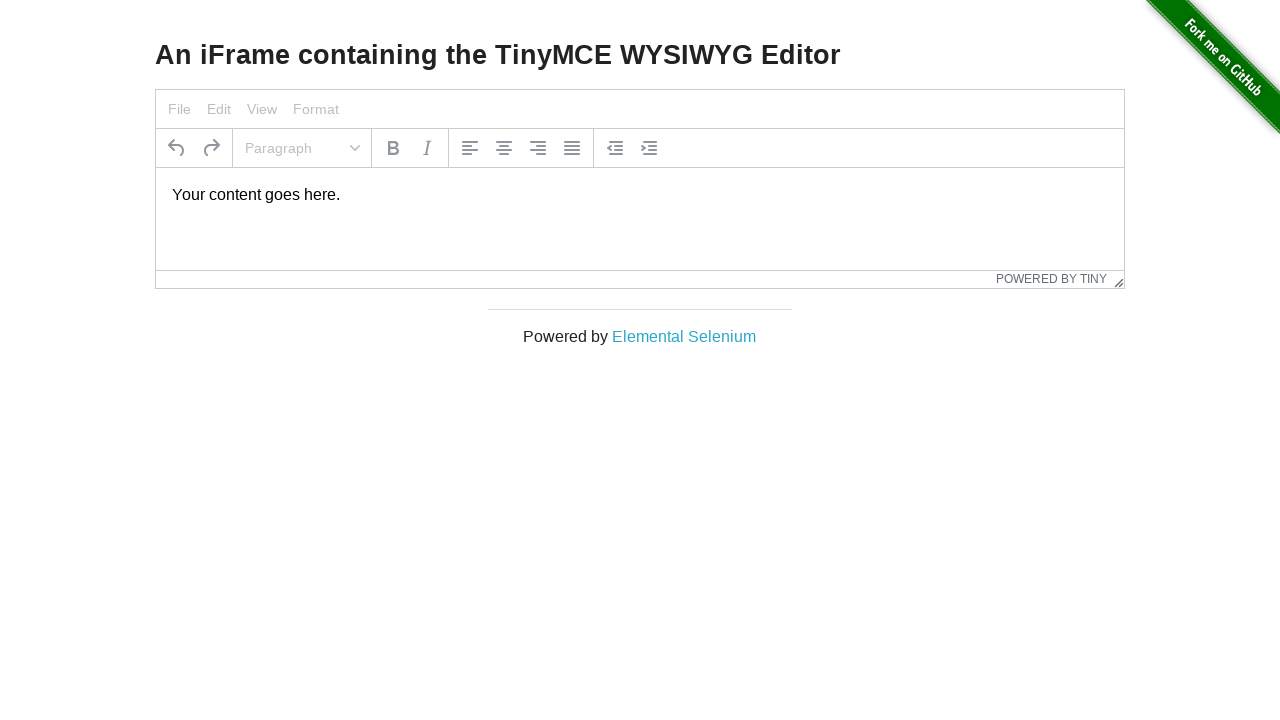

Clicked Elemental Selenium link to open new window at (684, 336) on xpath=/html/body/div[3]/div/div/a
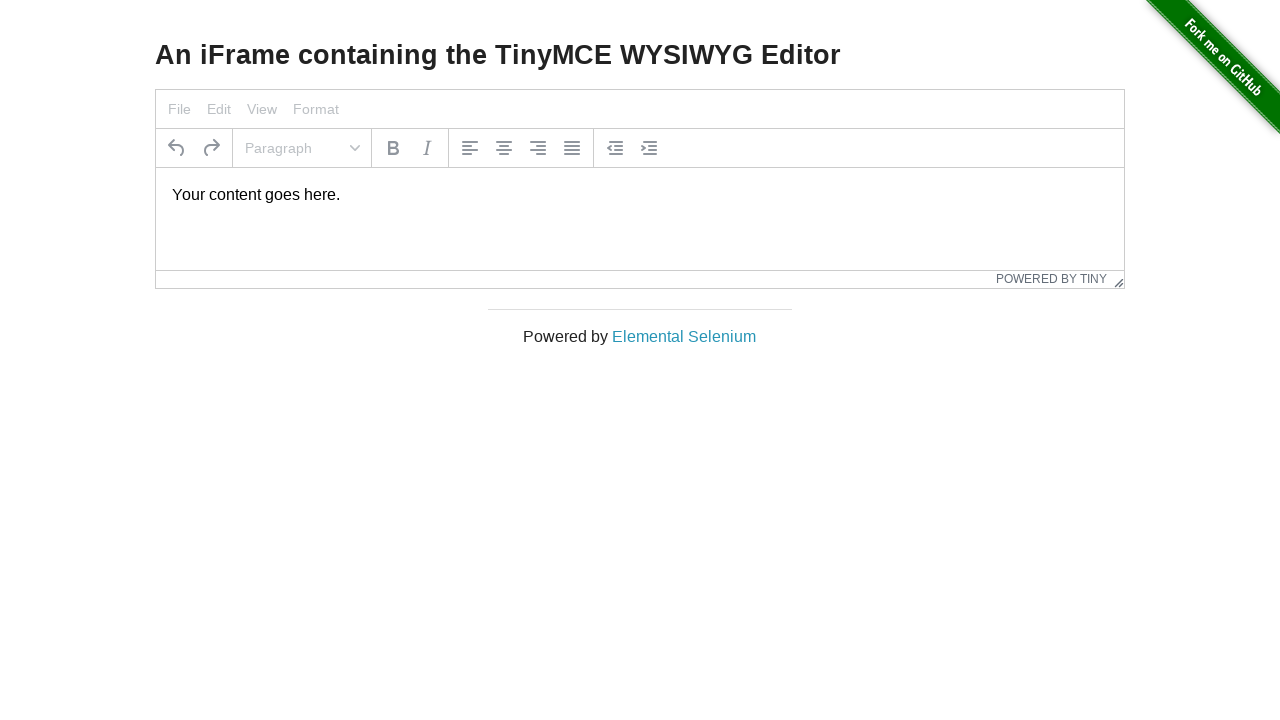

New window opened and captured
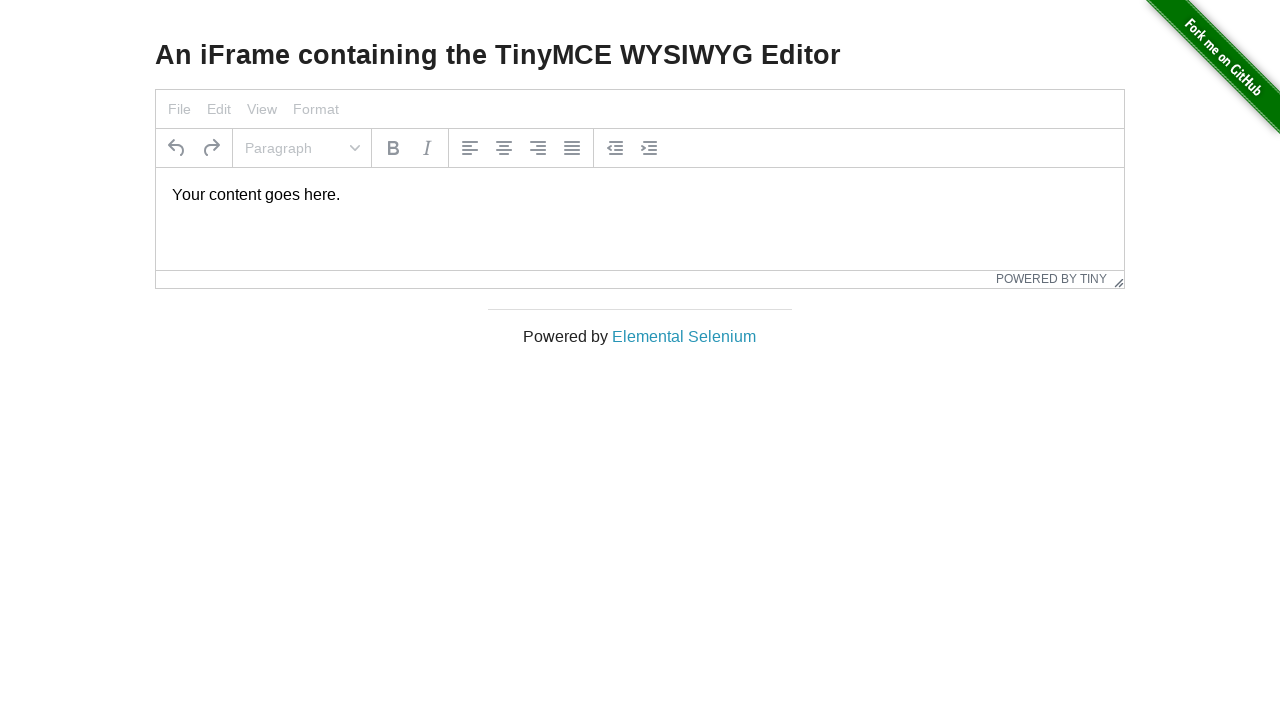

New window finished loading
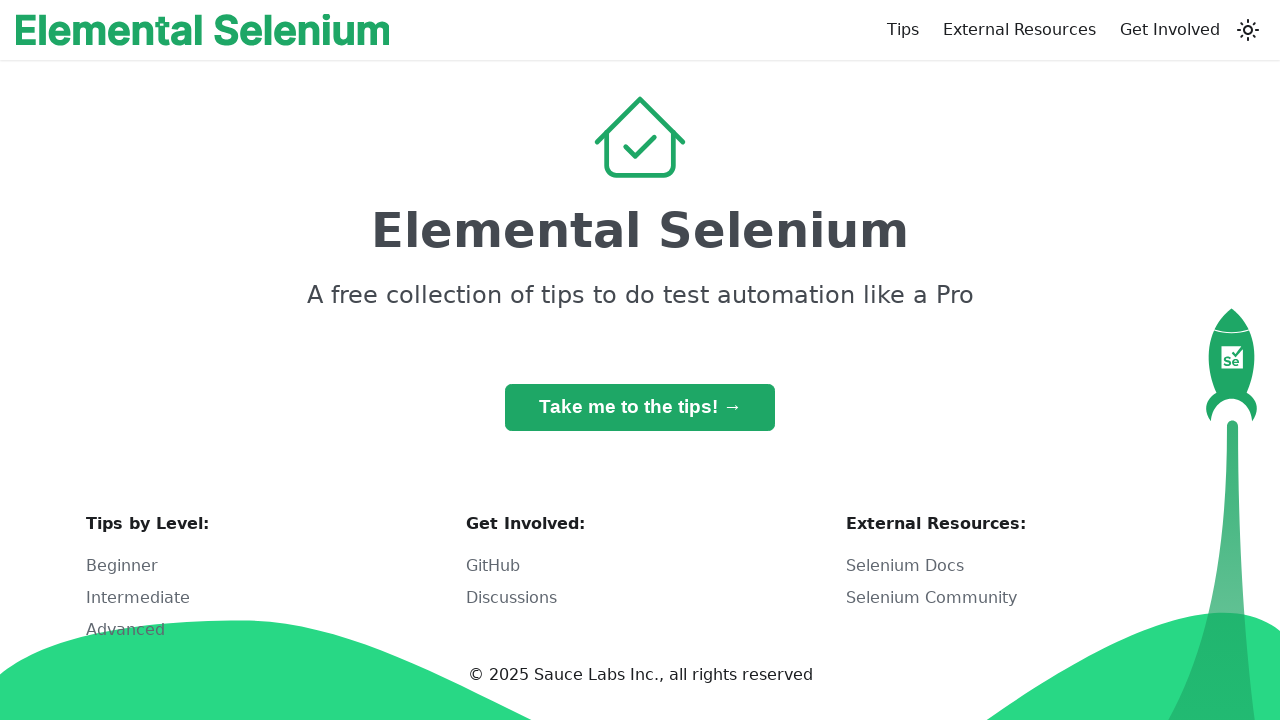

Docusaurus content became visible in new window
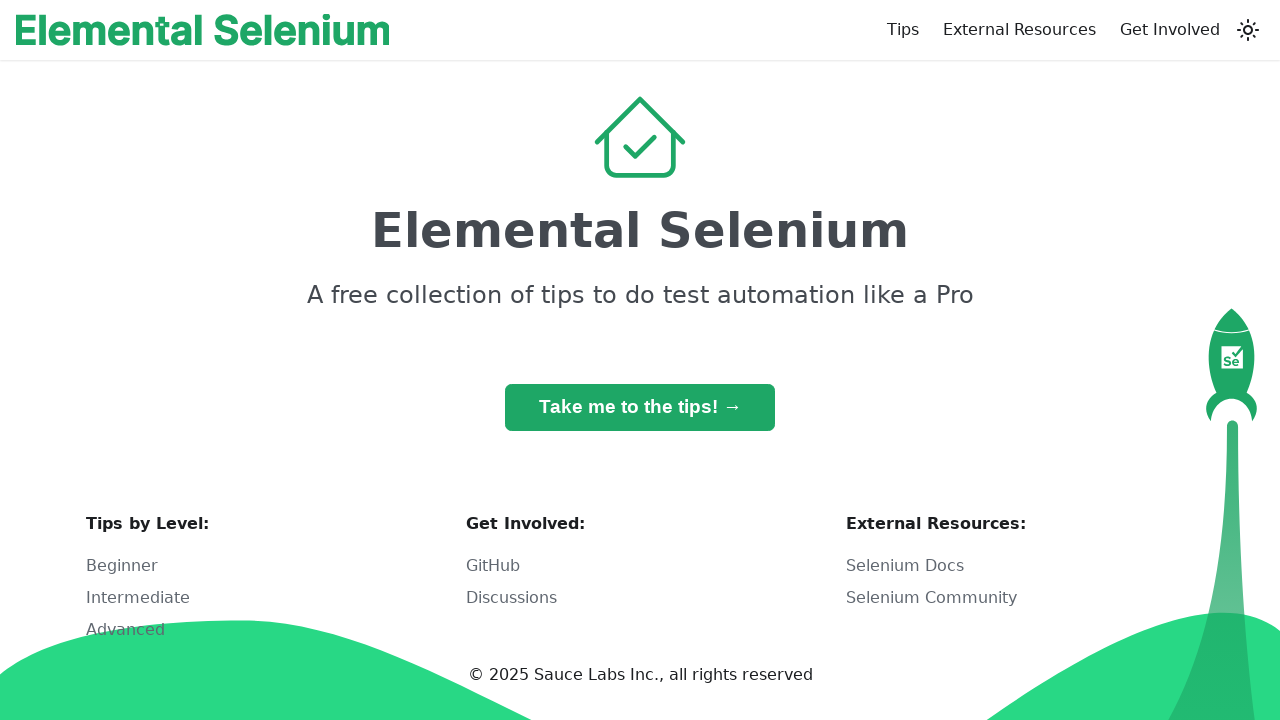

Closed the new window
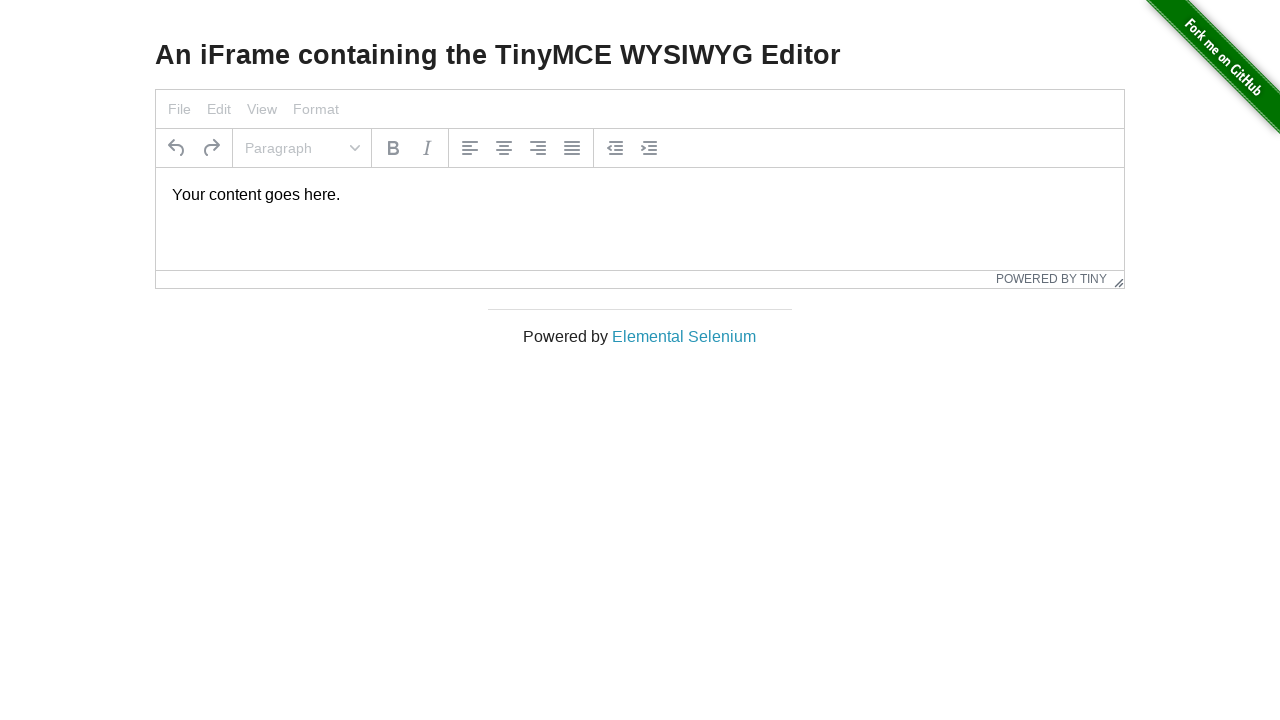

Verified only one page remains in context
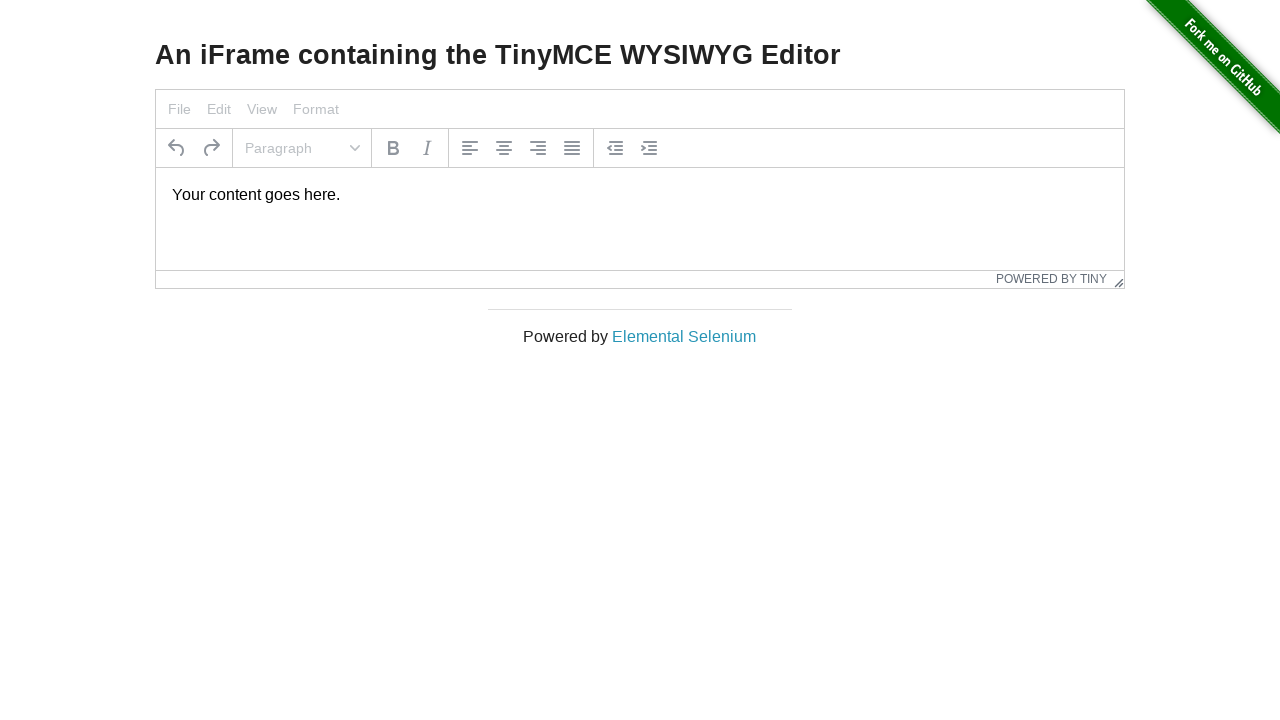

Switched focus back to original page
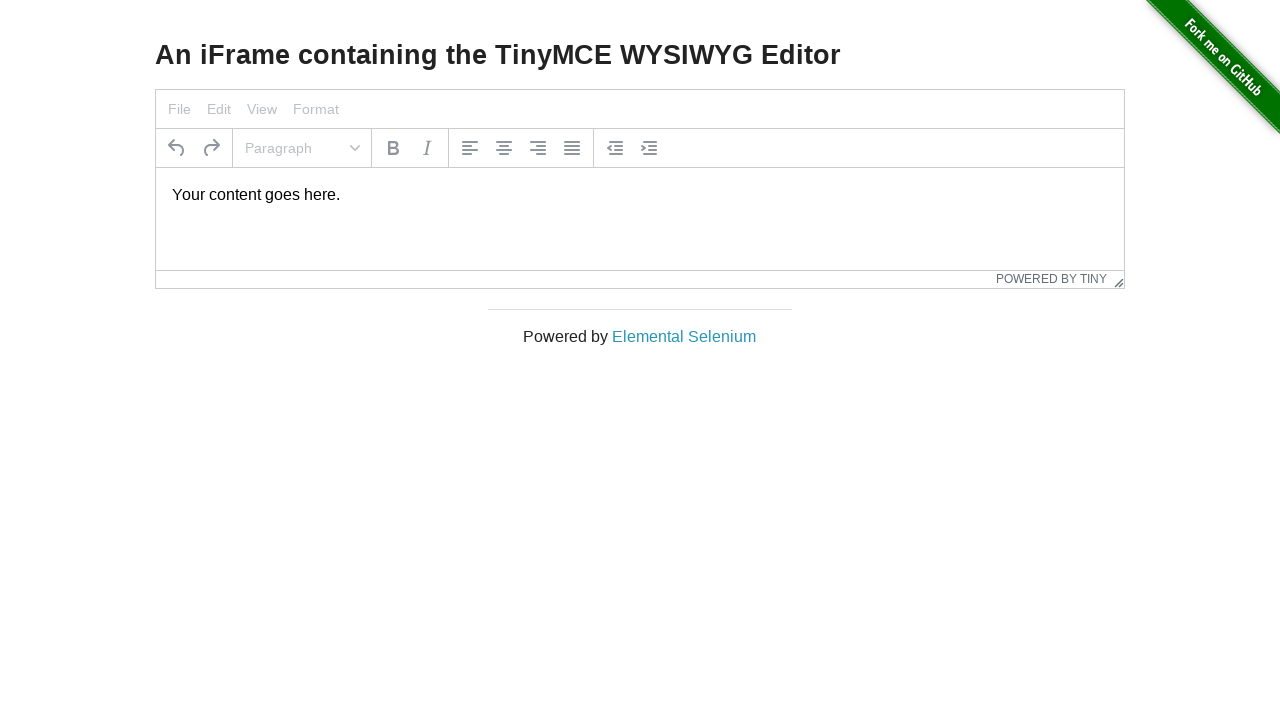

Verified original page URL is iframe page
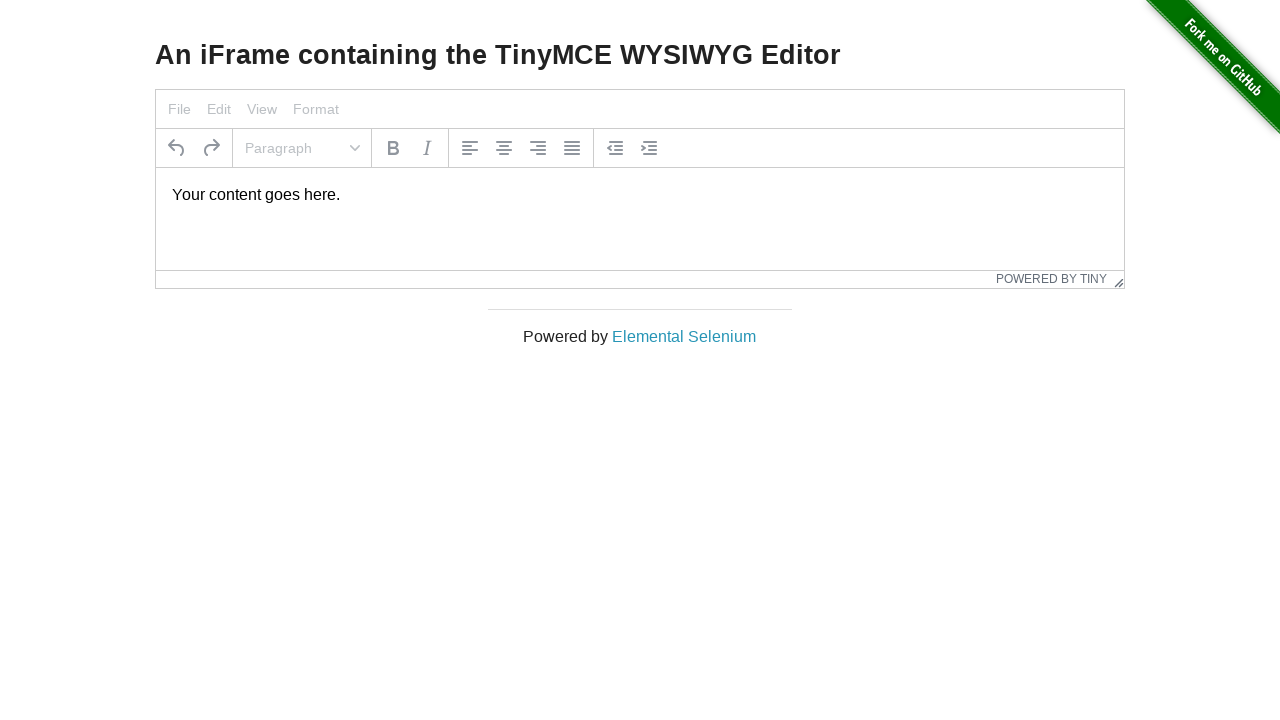

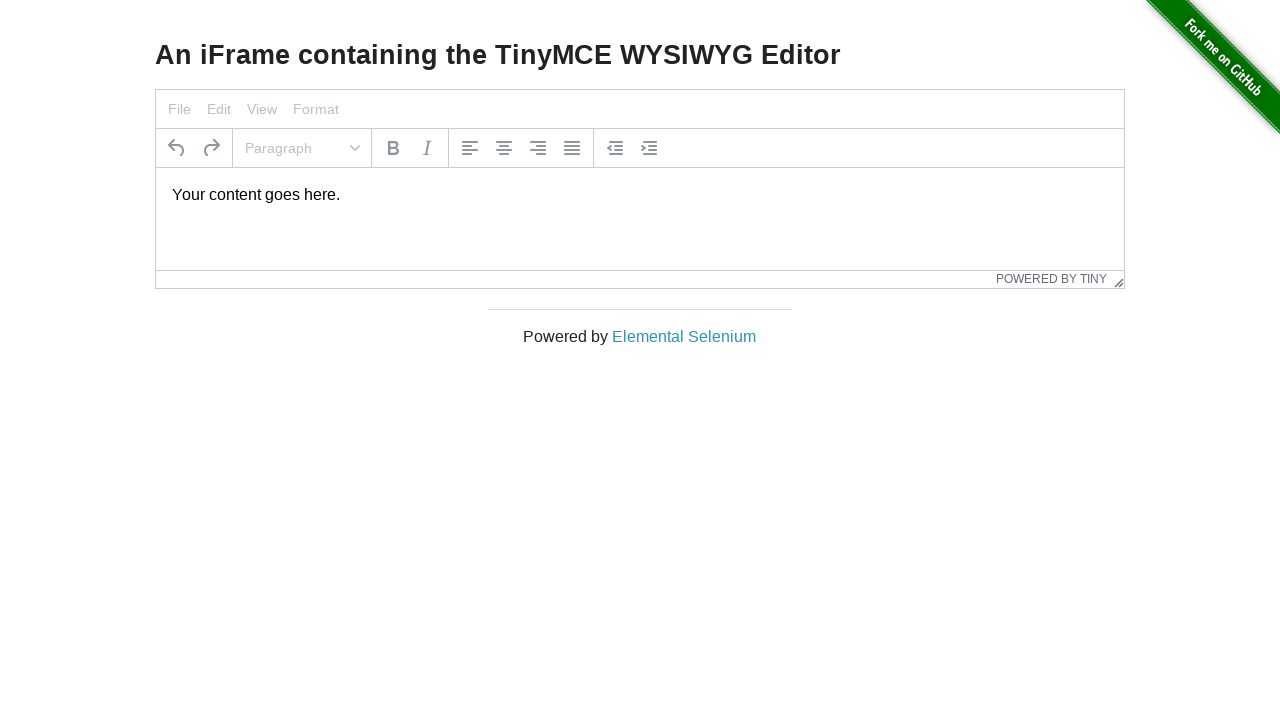